Navigates to the-internet.herokuapp.com and clicks on the 8th link in the page

Starting URL: https://the-internet.herokuapp.com

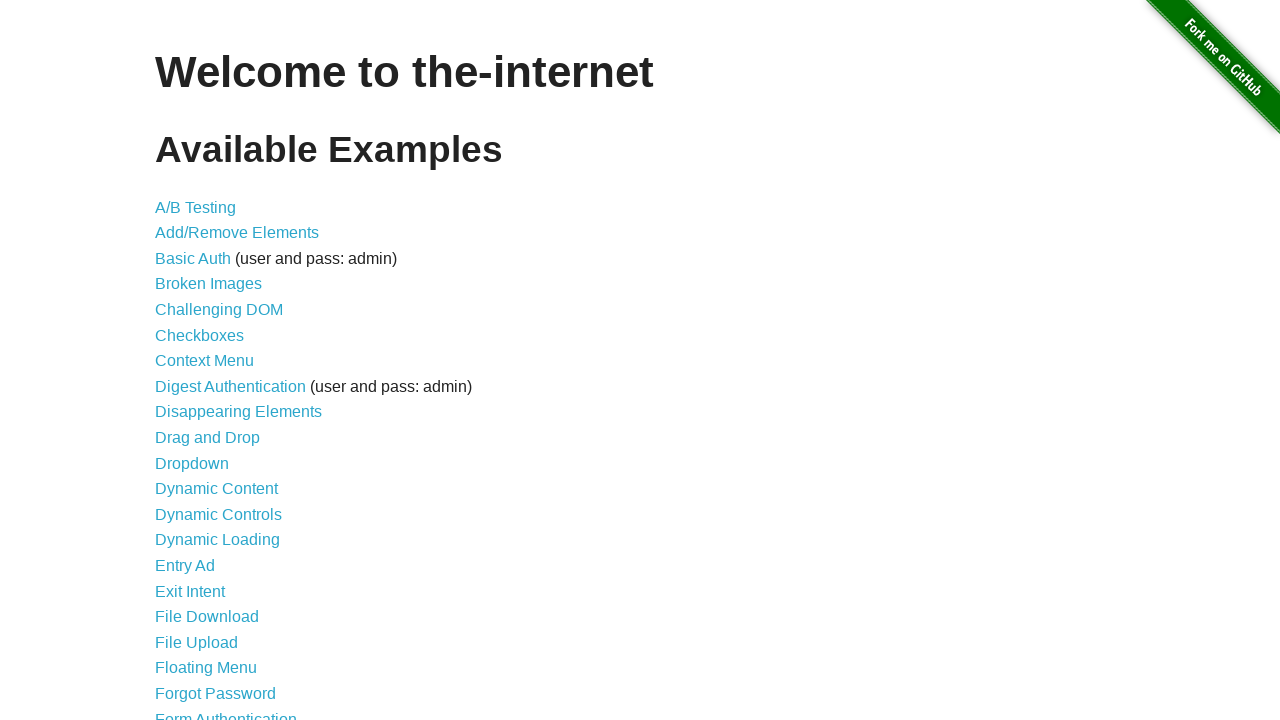

Navigated to https://the-internet.herokuapp.com
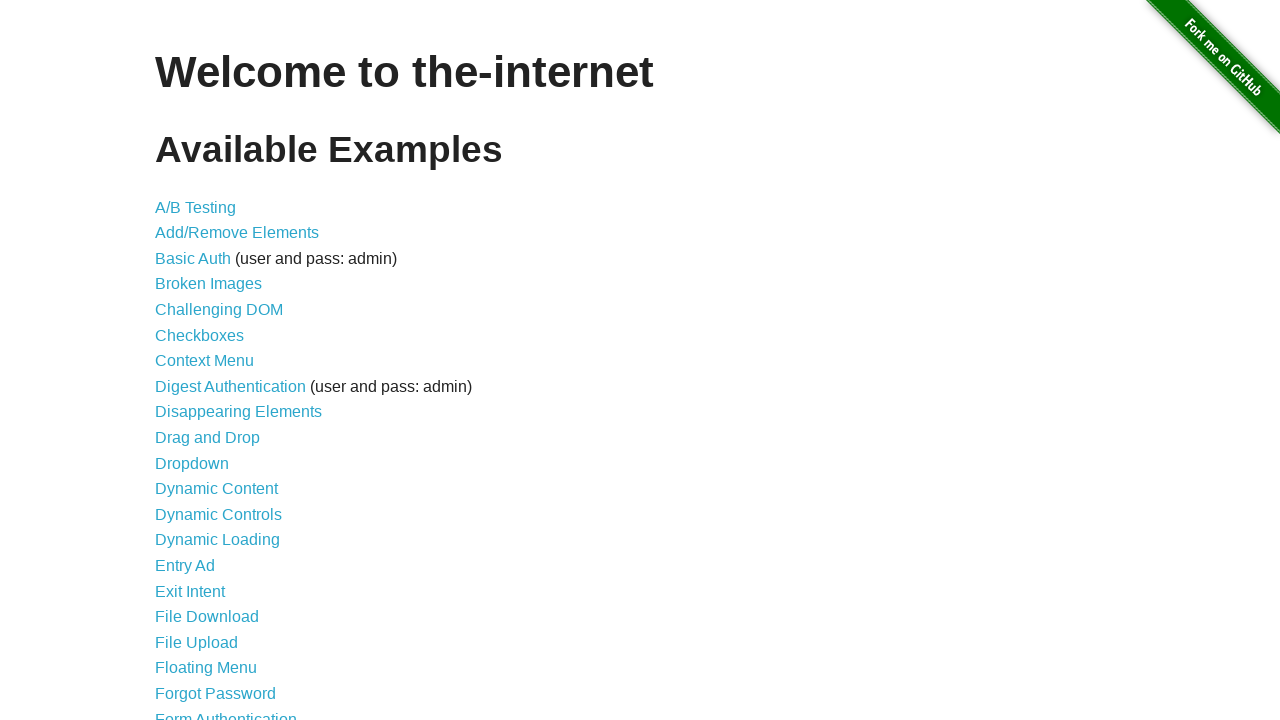

Located all links on the page
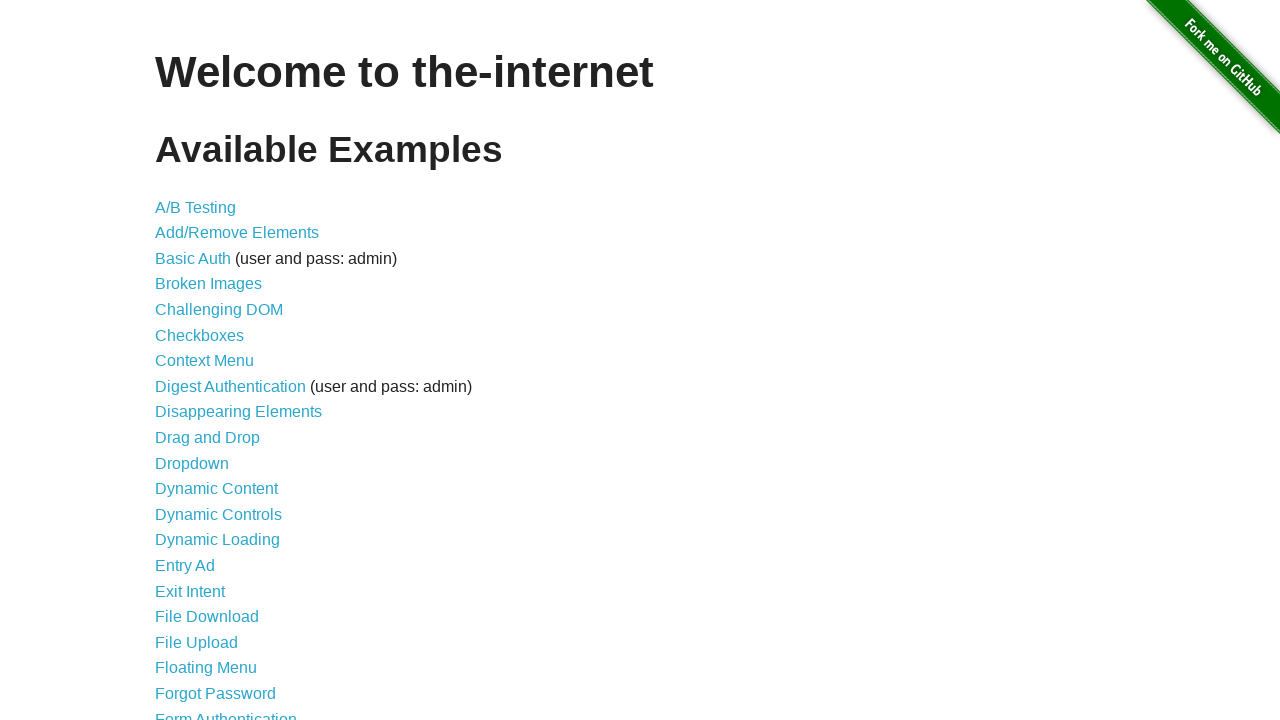

Clicked on the 8th link in the page at (204, 361) on a >> nth=7
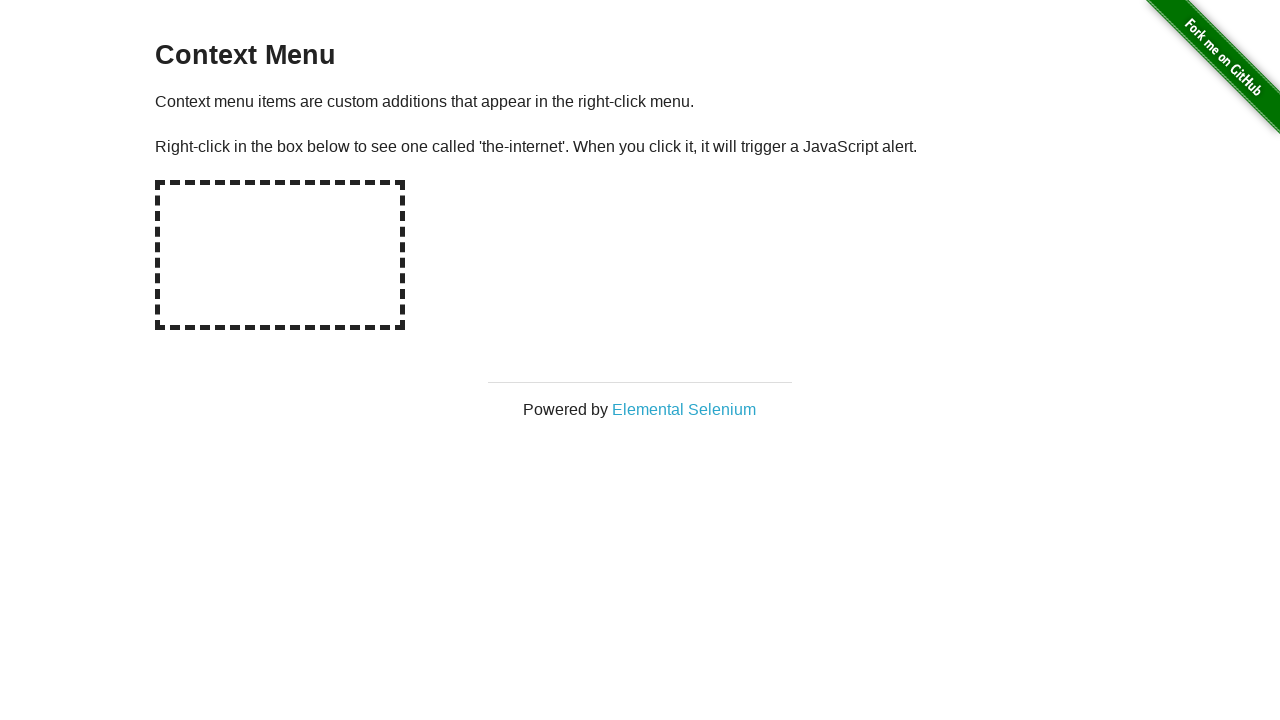

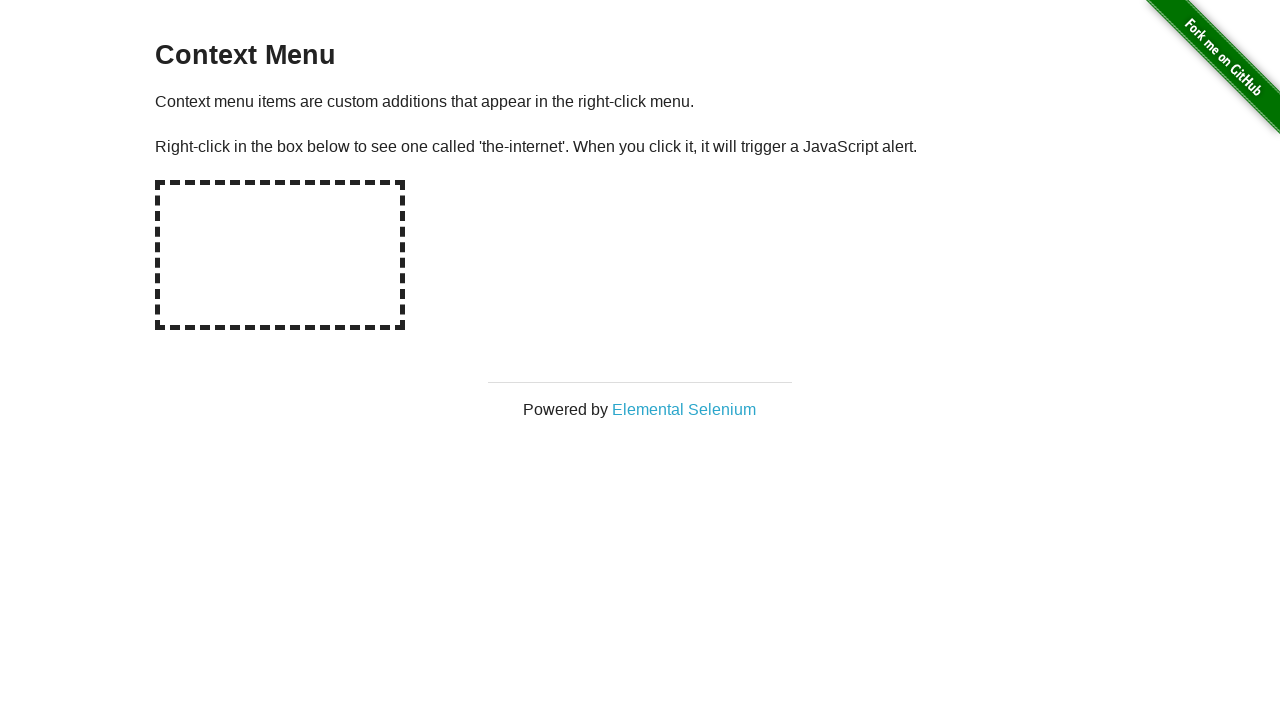